Tests that edits are cancelled when pressing Escape key

Starting URL: https://demo.playwright.dev/todomvc

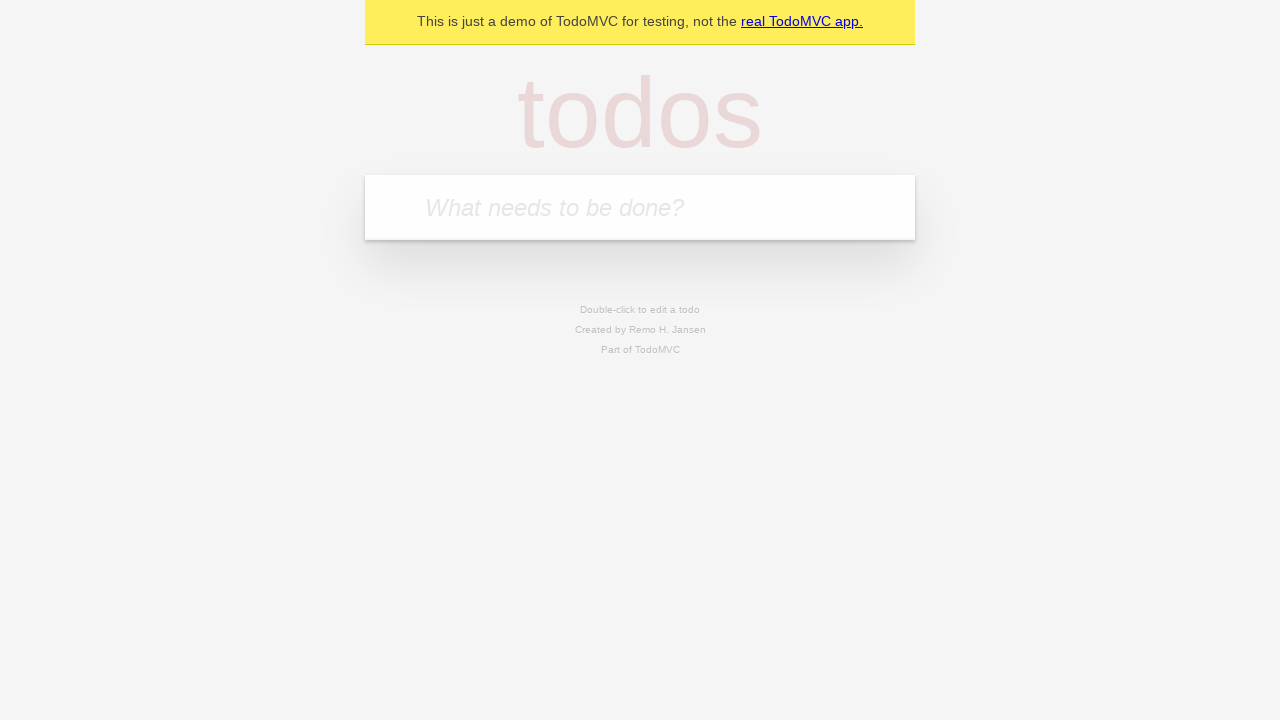

Filled first todo input with 'buy some cheese' on internal:attr=[placeholder="What needs to be done?"i]
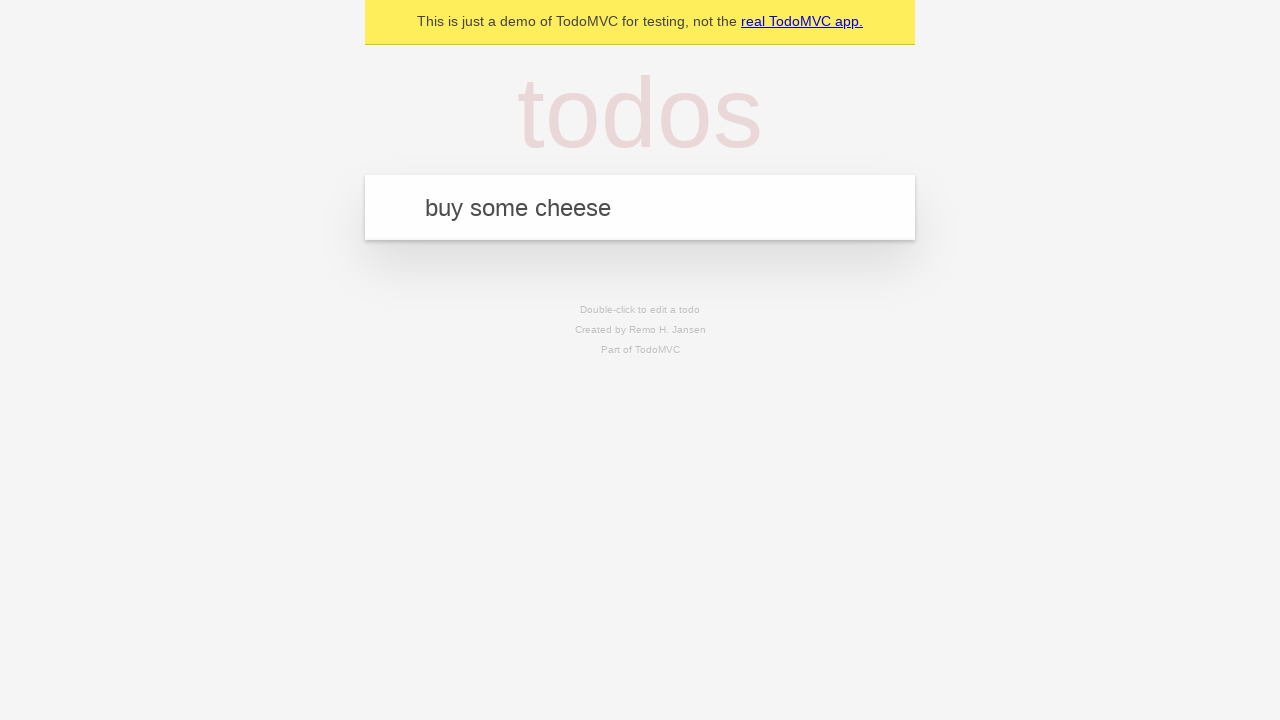

Pressed Enter to create first todo on internal:attr=[placeholder="What needs to be done?"i]
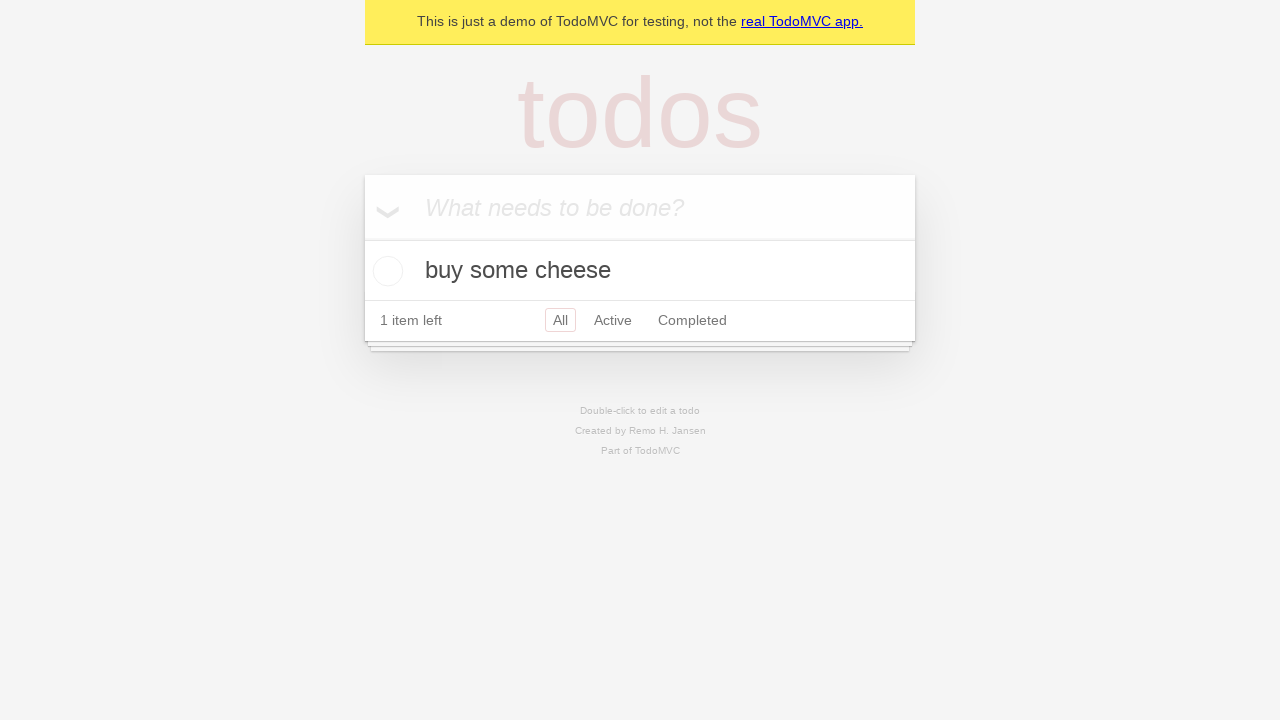

Filled second todo input with 'feed the cat' on internal:attr=[placeholder="What needs to be done?"i]
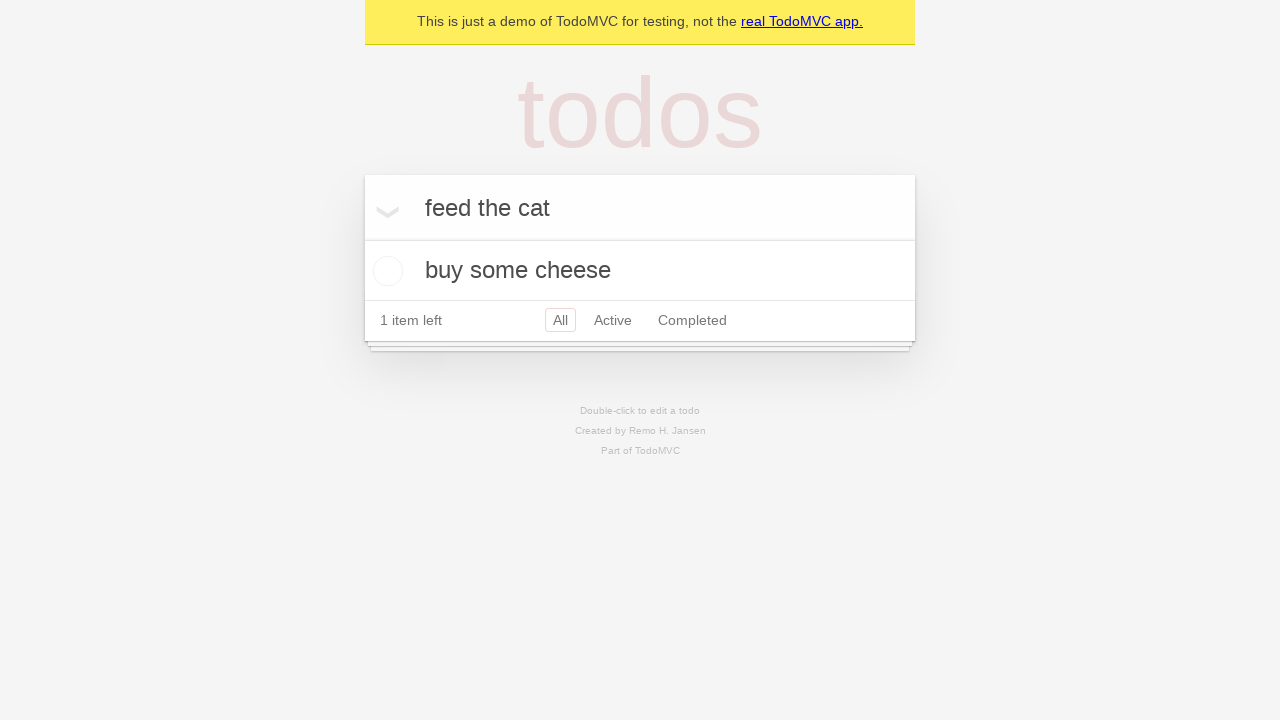

Pressed Enter to create second todo on internal:attr=[placeholder="What needs to be done?"i]
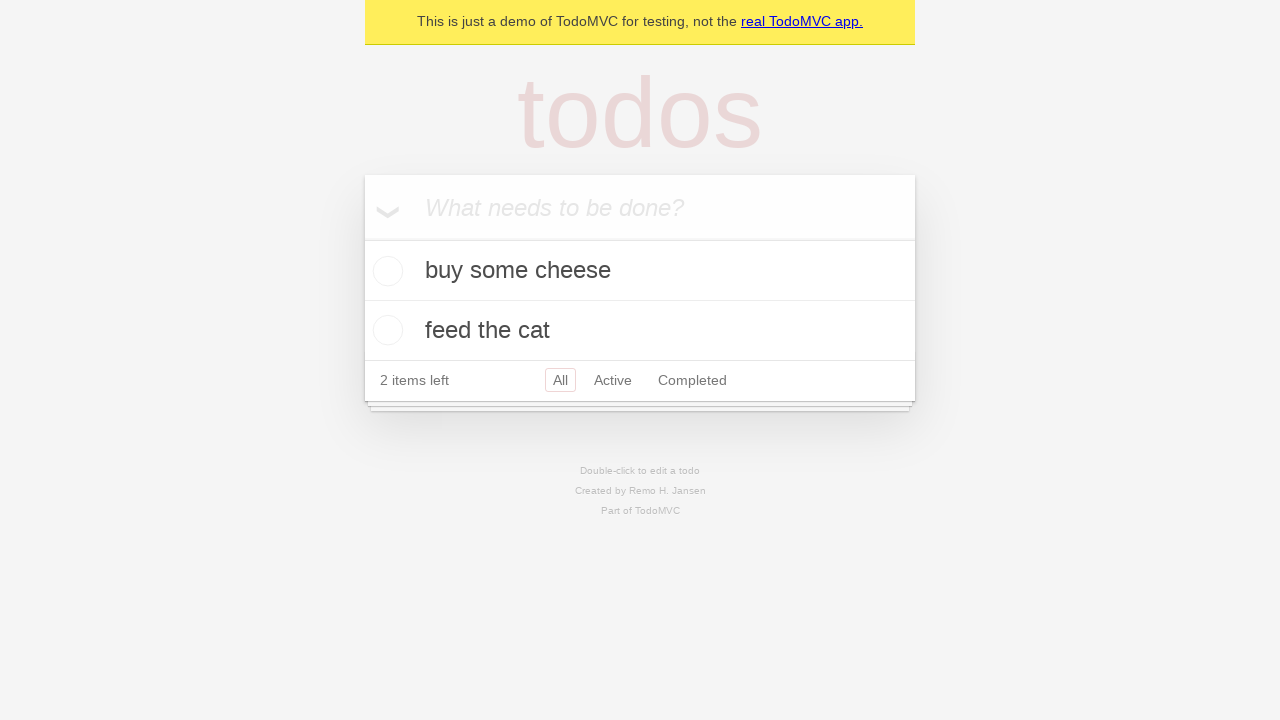

Filled third todo input with 'book a doctors appointment' on internal:attr=[placeholder="What needs to be done?"i]
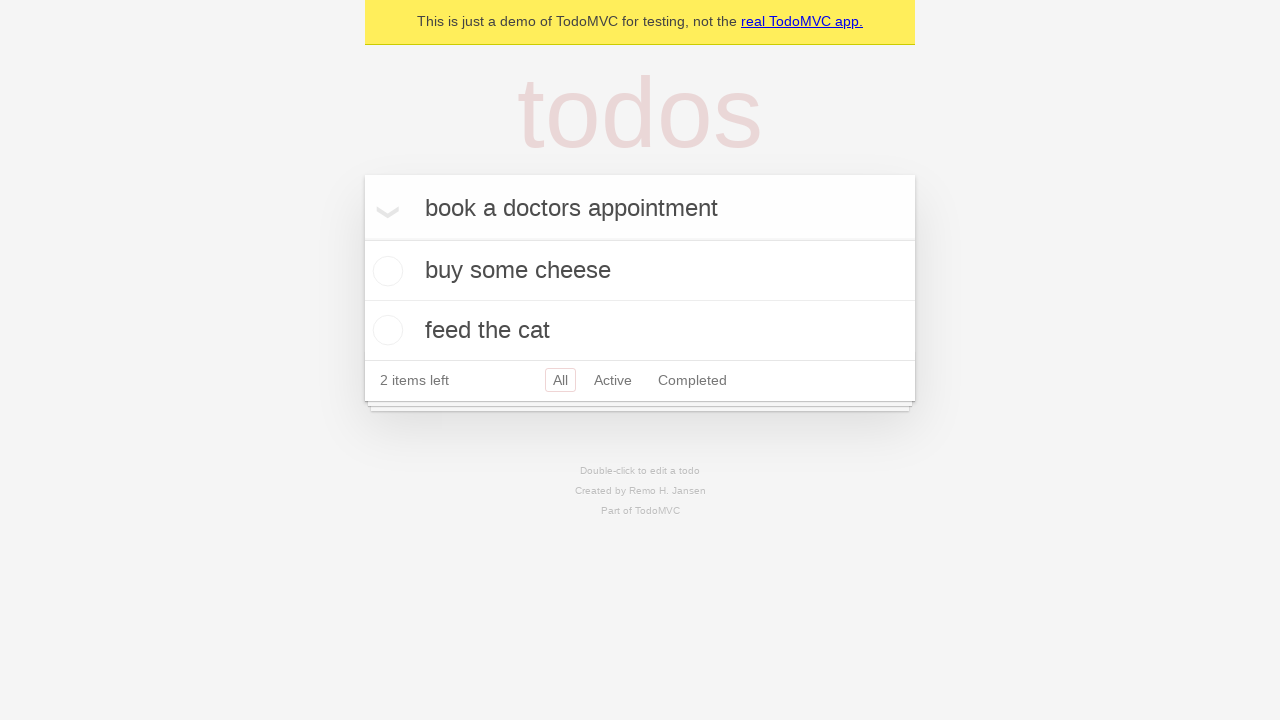

Pressed Enter to create third todo on internal:attr=[placeholder="What needs to be done?"i]
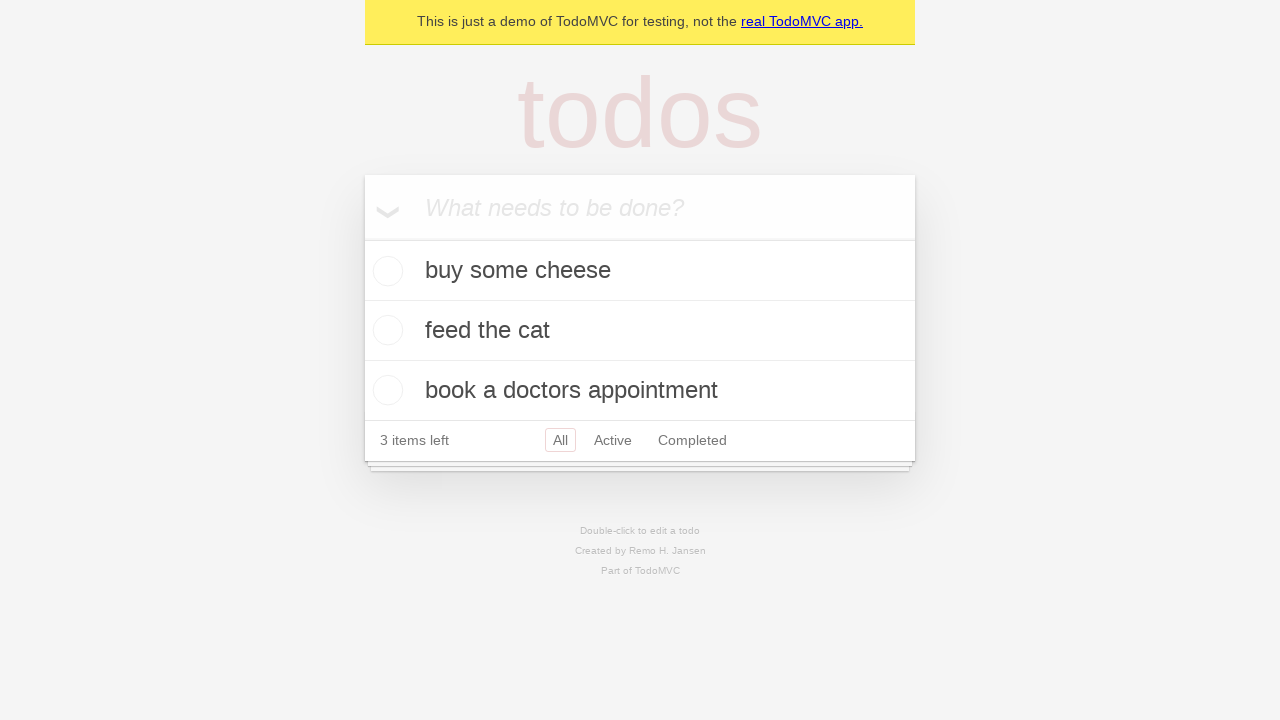

Double-clicked second todo item to enter edit mode at (640, 331) on internal:testid=[data-testid="todo-item"s] >> nth=1
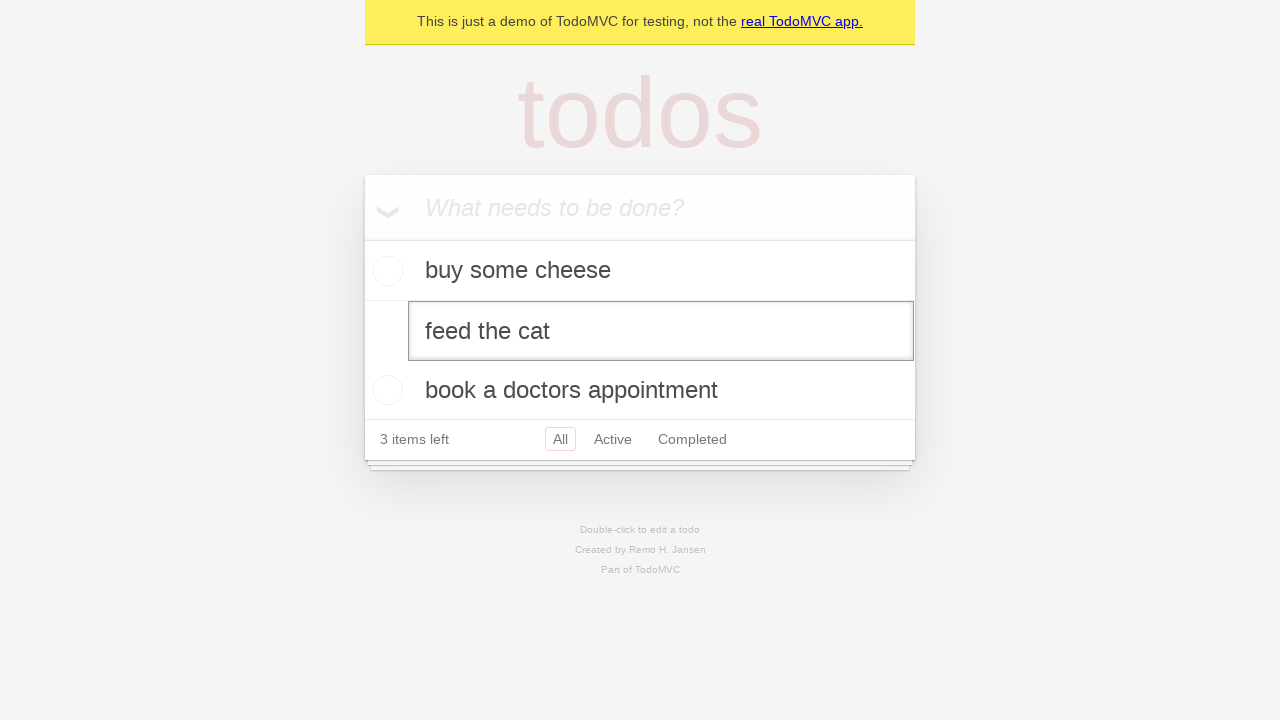

Filled edit textbox with 'buy some sausages' on internal:testid=[data-testid="todo-item"s] >> nth=1 >> internal:role=textbox[nam
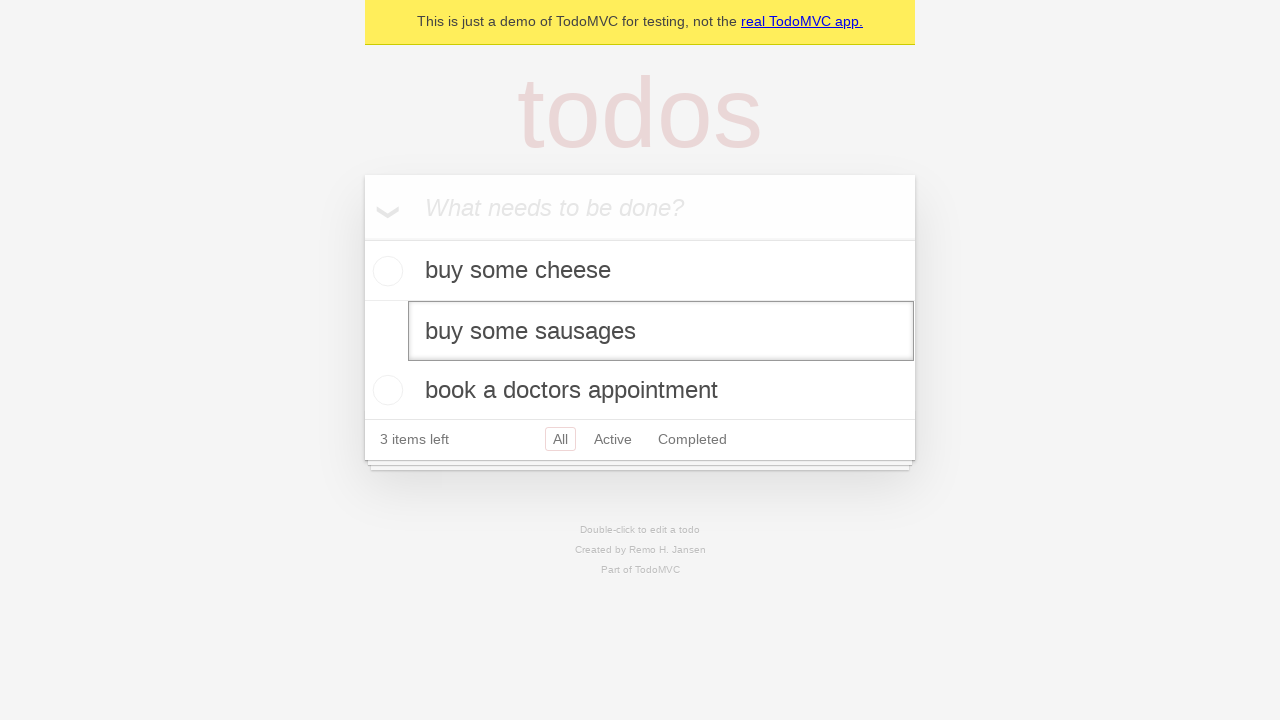

Pressed Escape to cancel edit on internal:testid=[data-testid="todo-item"s] >> nth=1 >> internal:role=textbox[nam
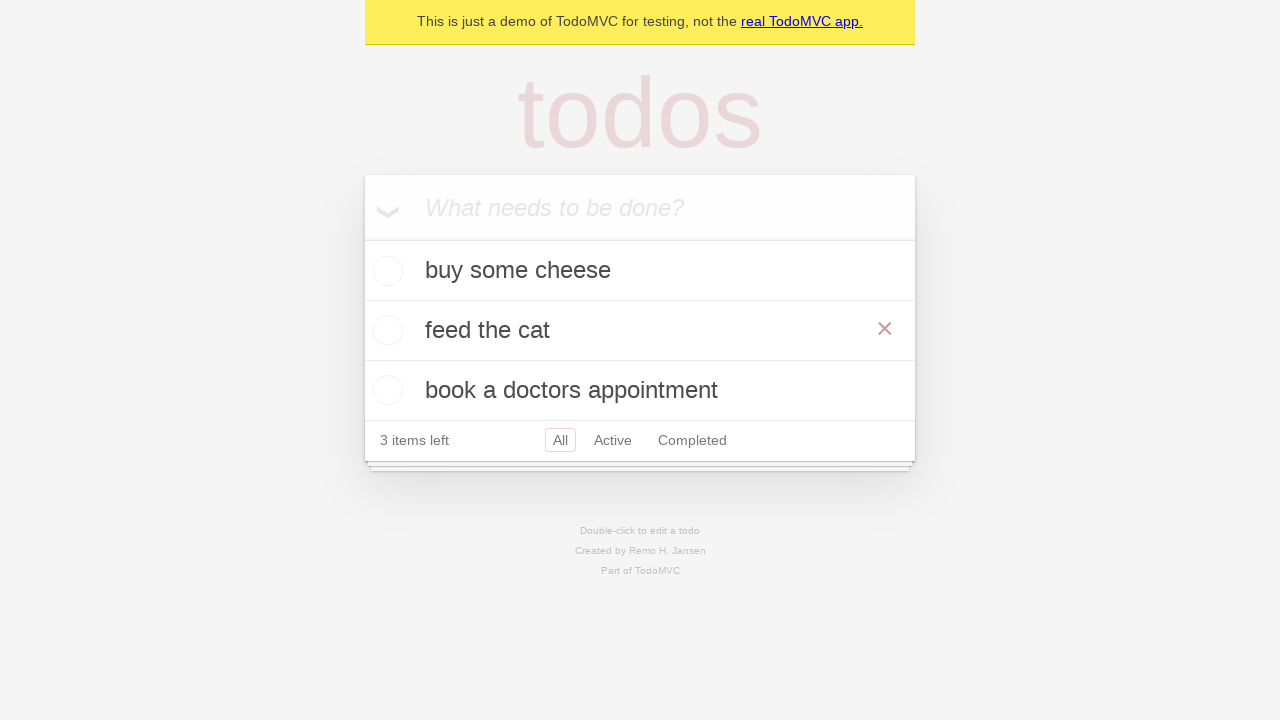

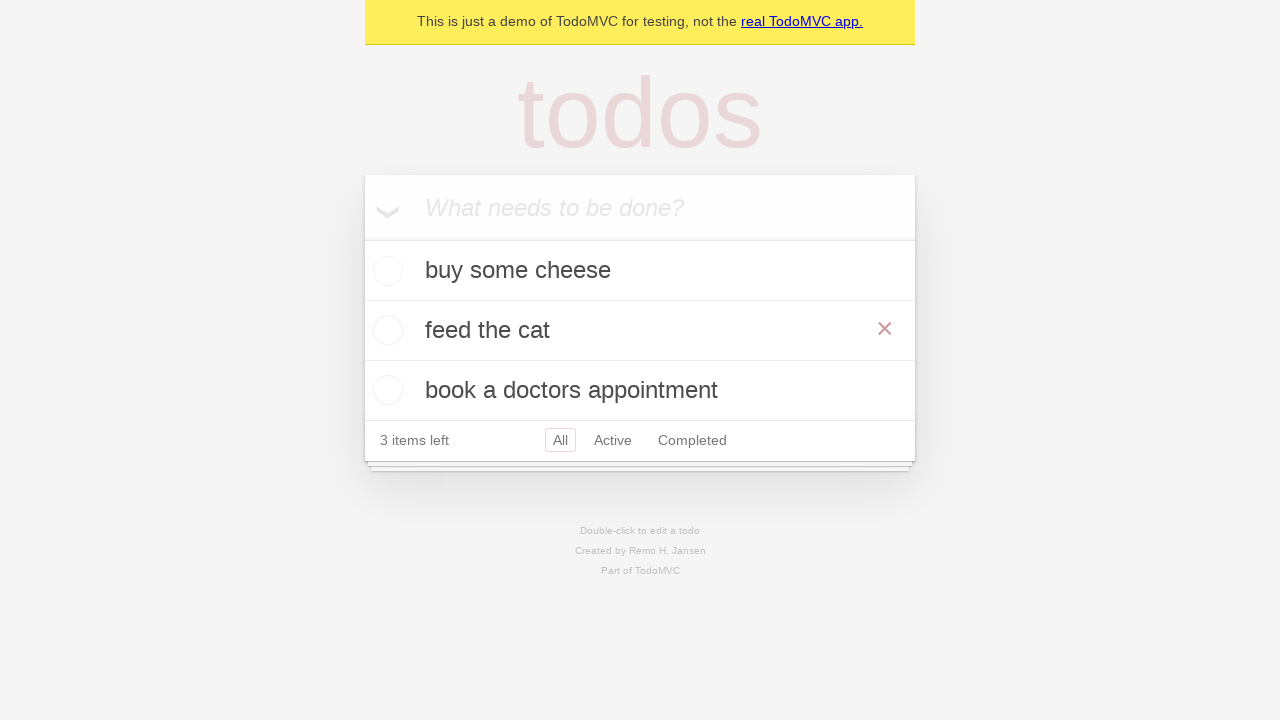